Tests login form validation by entering credentials, clearing both fields, then clicking login to verify "Username is required" error message appears

Starting URL: https://www.saucedemo.com/

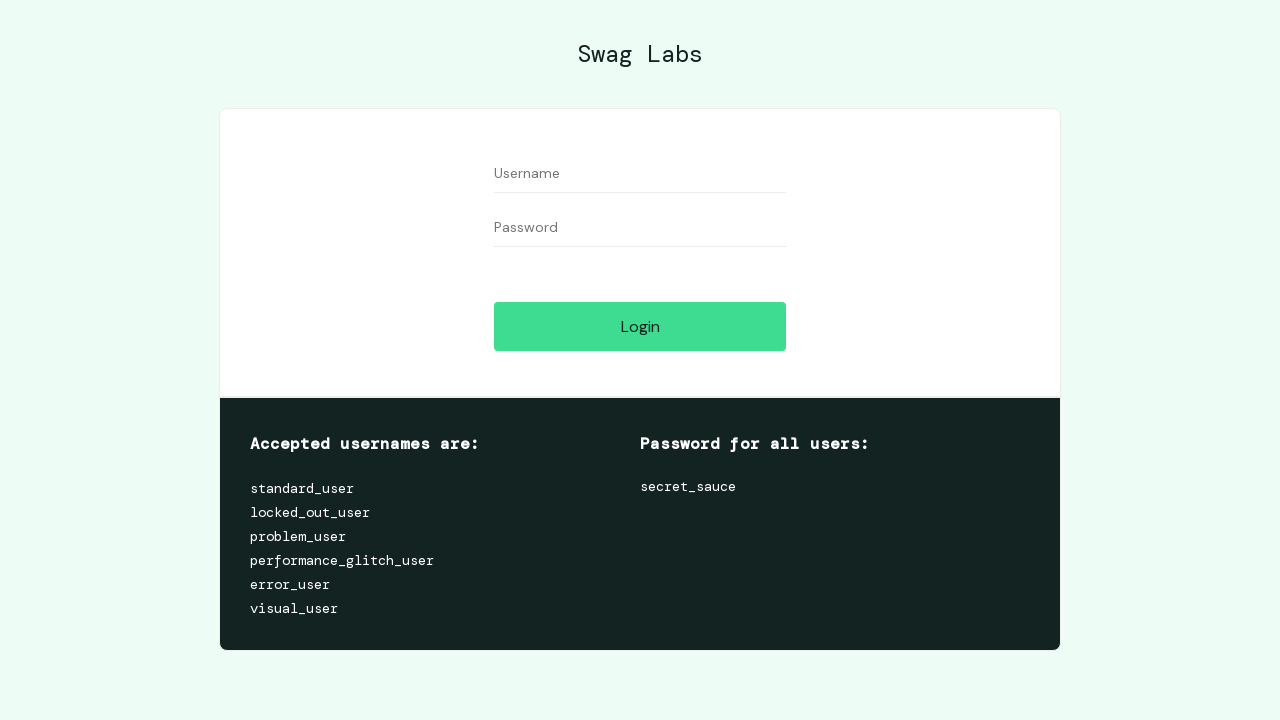

Filled username field with 'testuser123' on input[data-test='username']
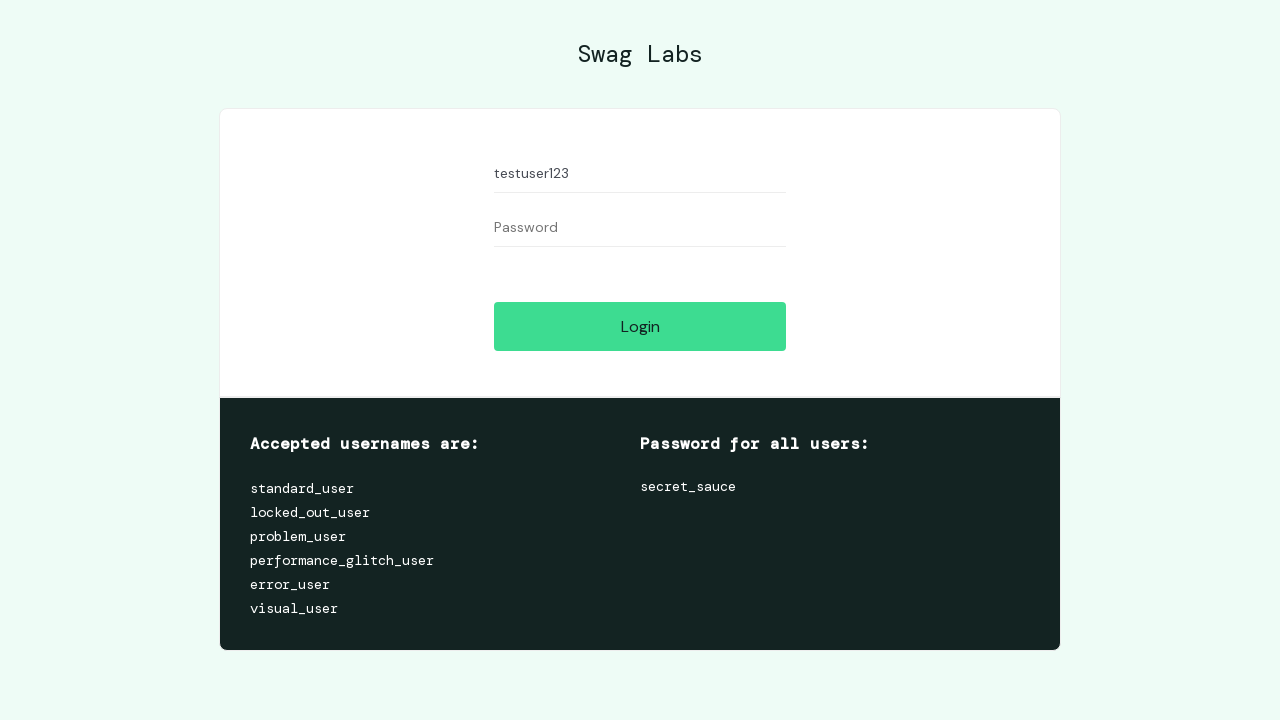

Filled password field with 'testpass456' on input[data-test='password']
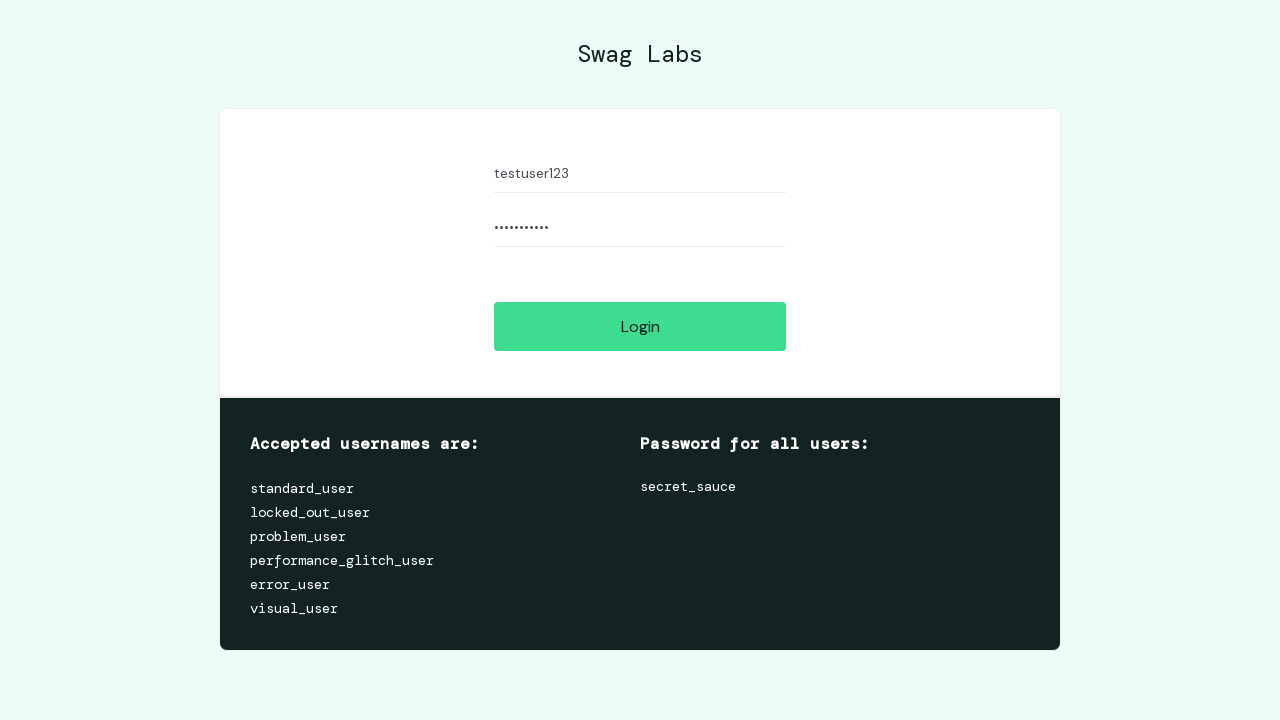

Cleared username field on input[data-test='username']
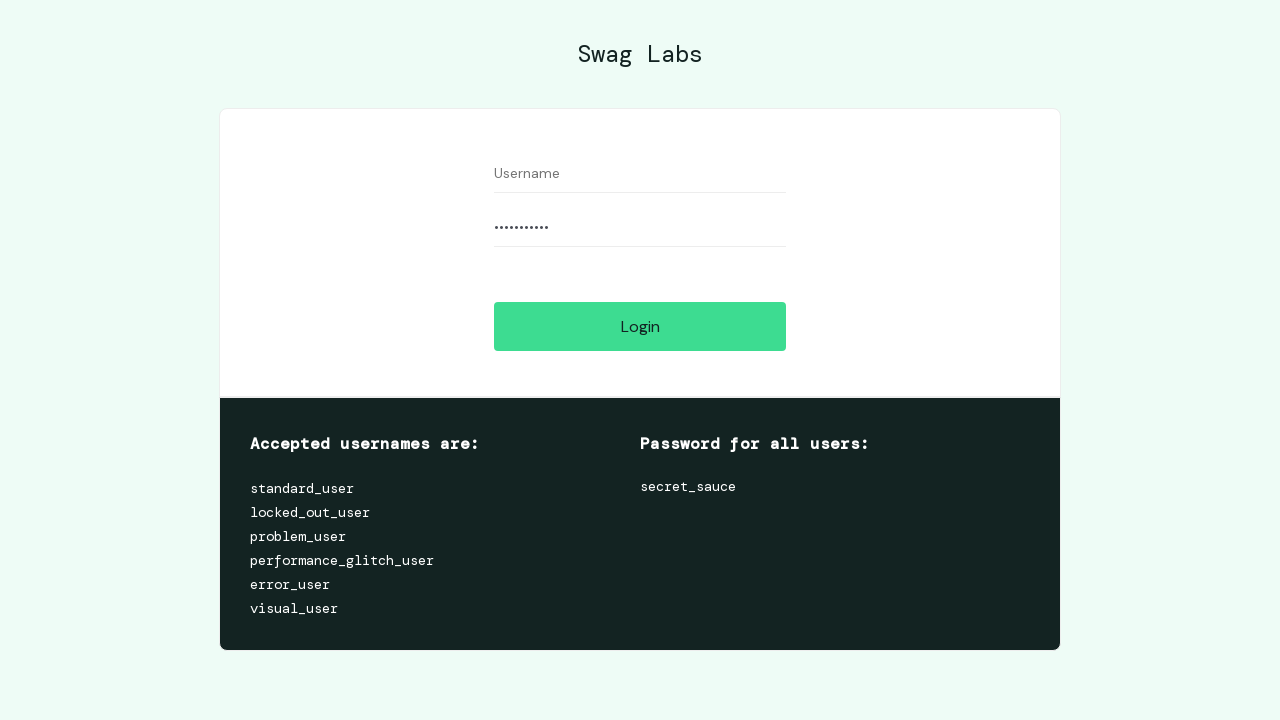

Cleared password field on input[data-test='password']
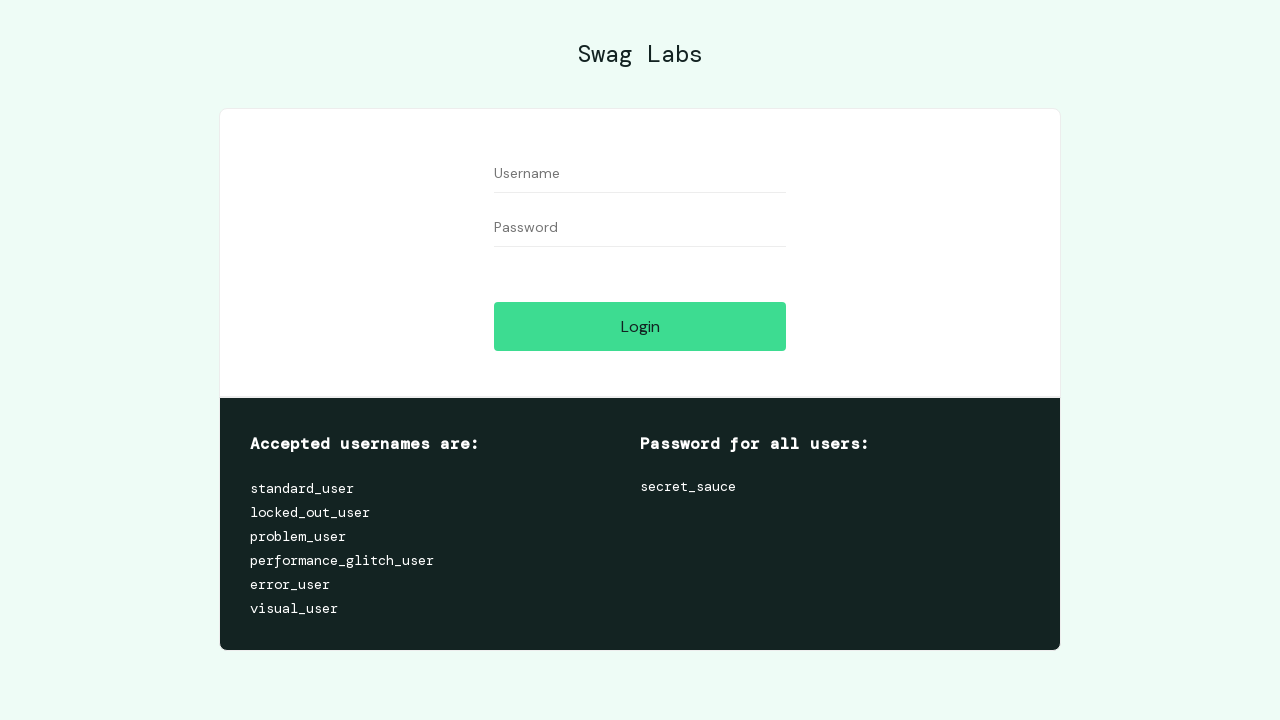

Clicked Login button with empty credentials at (640, 326) on input[data-test='login-button']
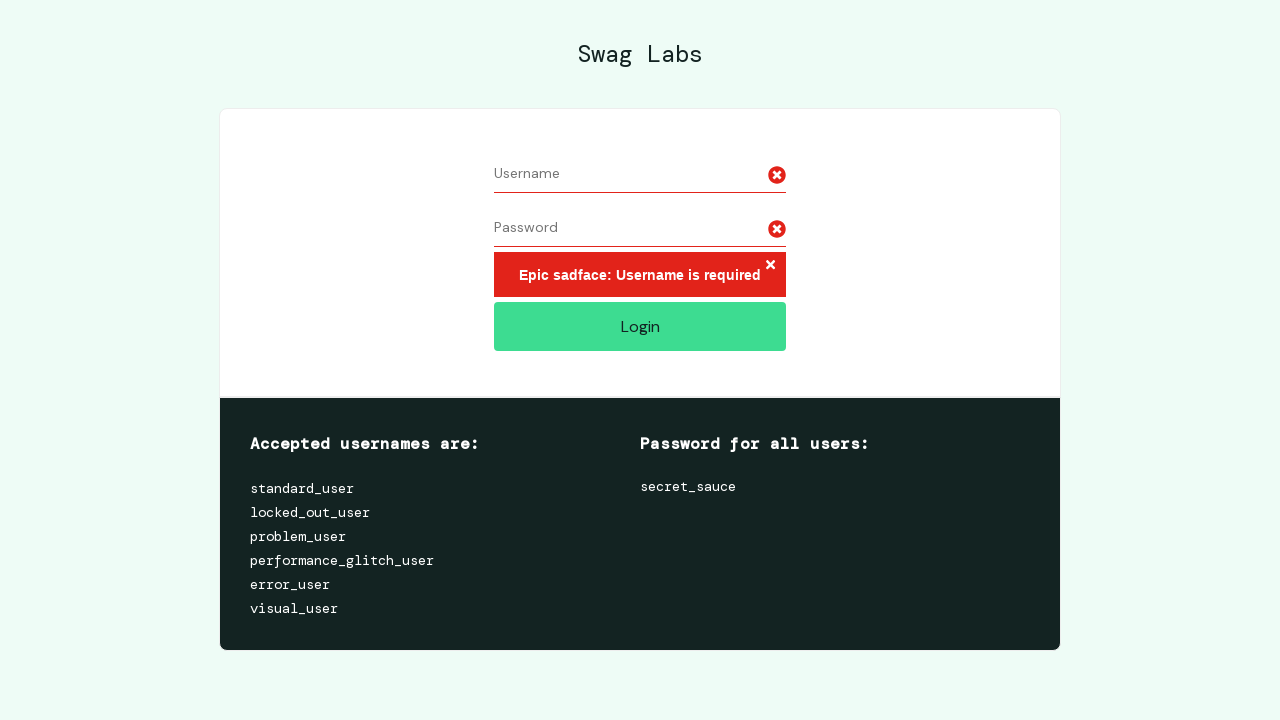

Error message appeared
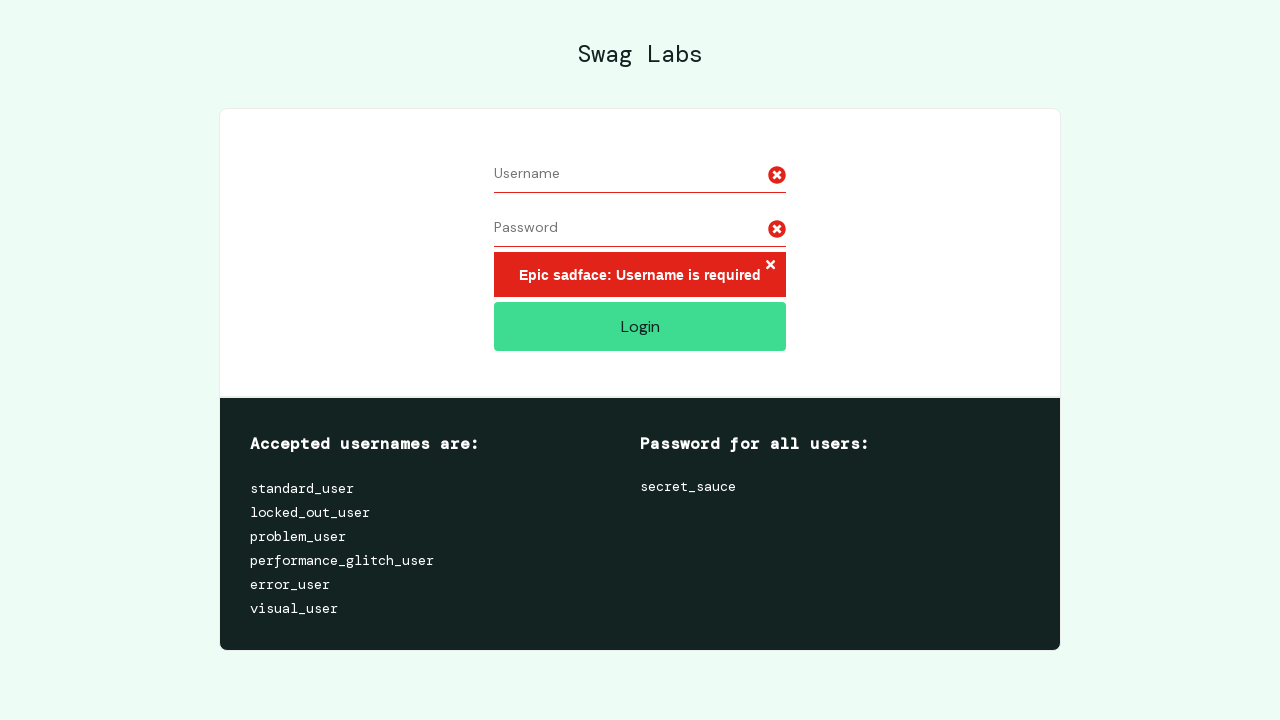

Retrieved error message text: 'Epic sadface: Username is required'
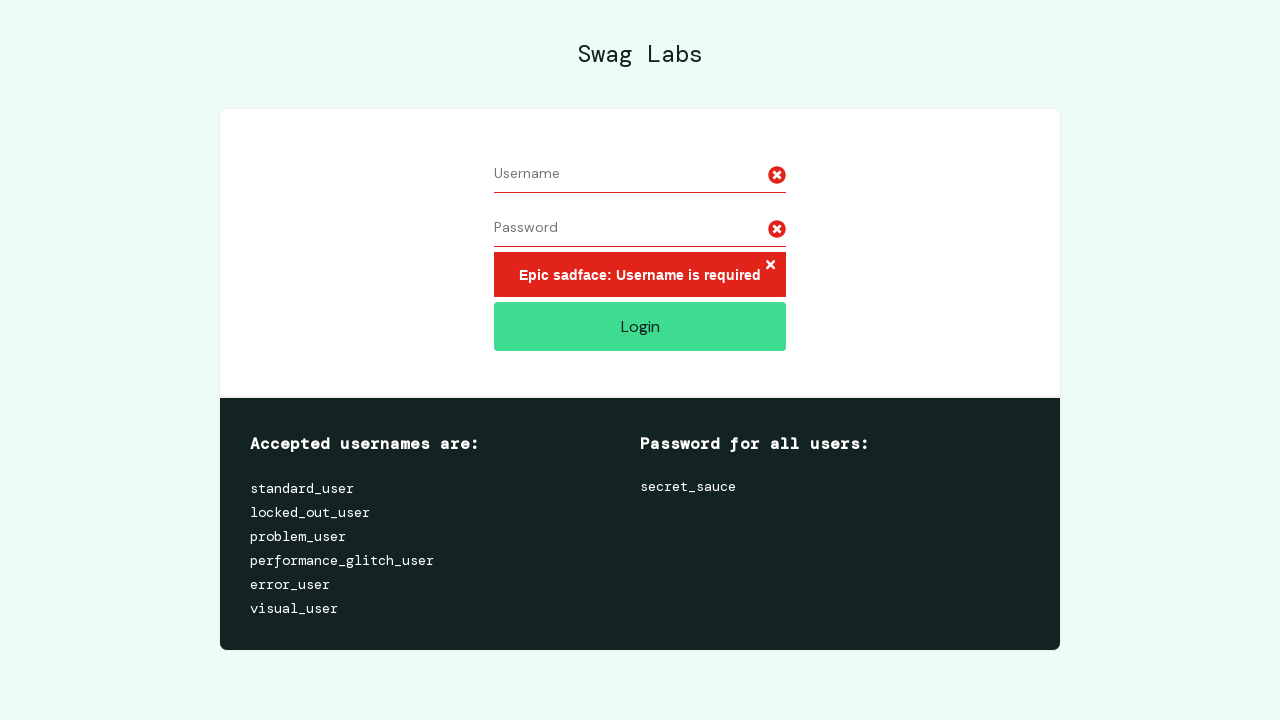

Verified 'Username is required' error message is displayed
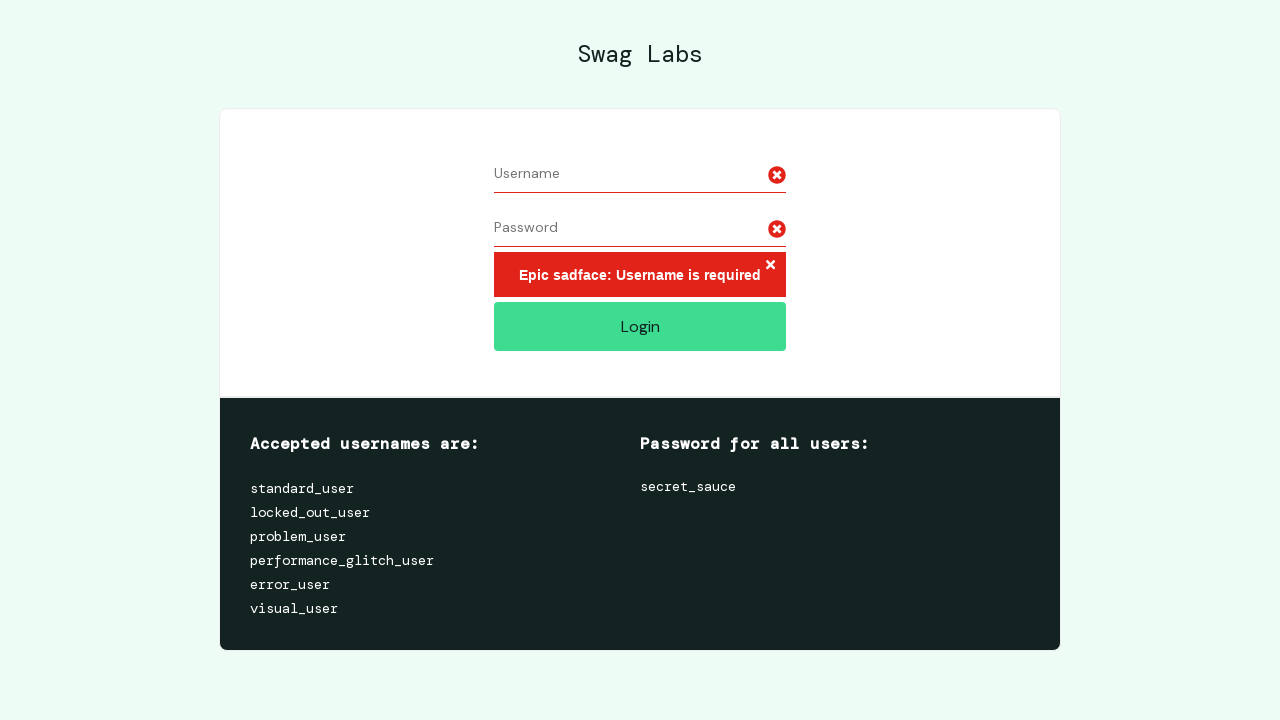

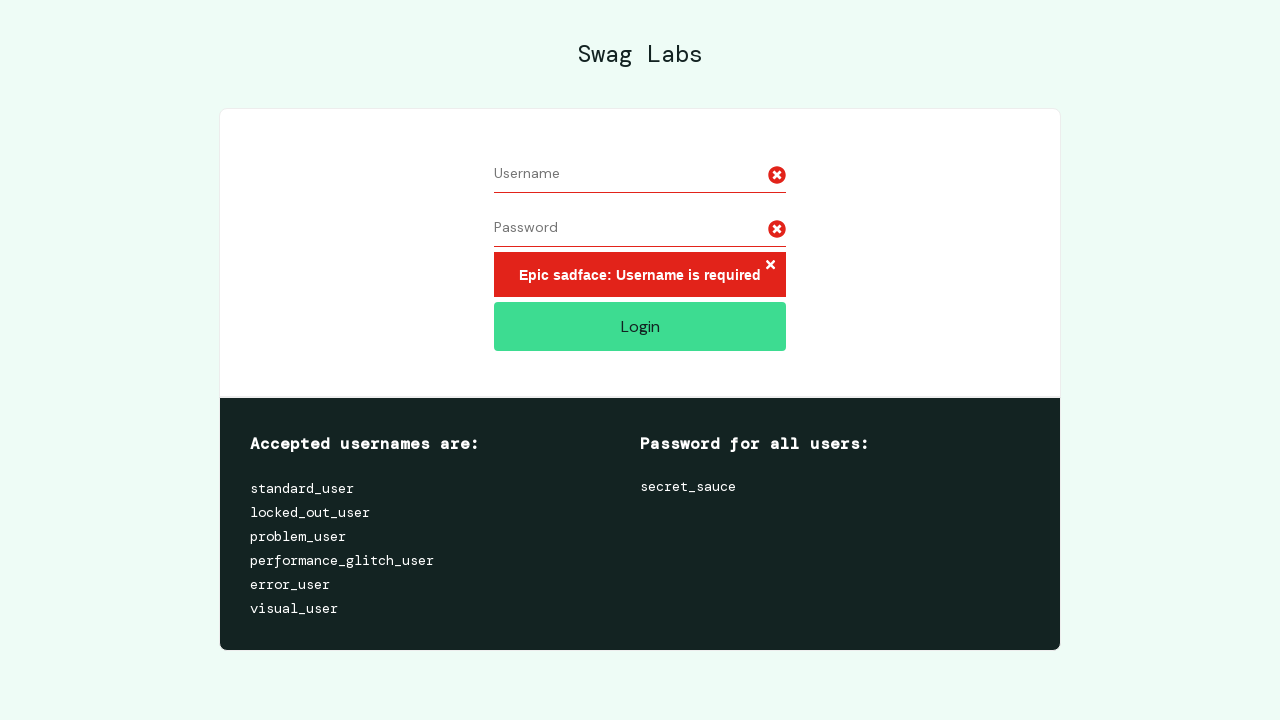